Tests that the text input field clears after adding a todo item

Starting URL: https://demo.playwright.dev/todomvc

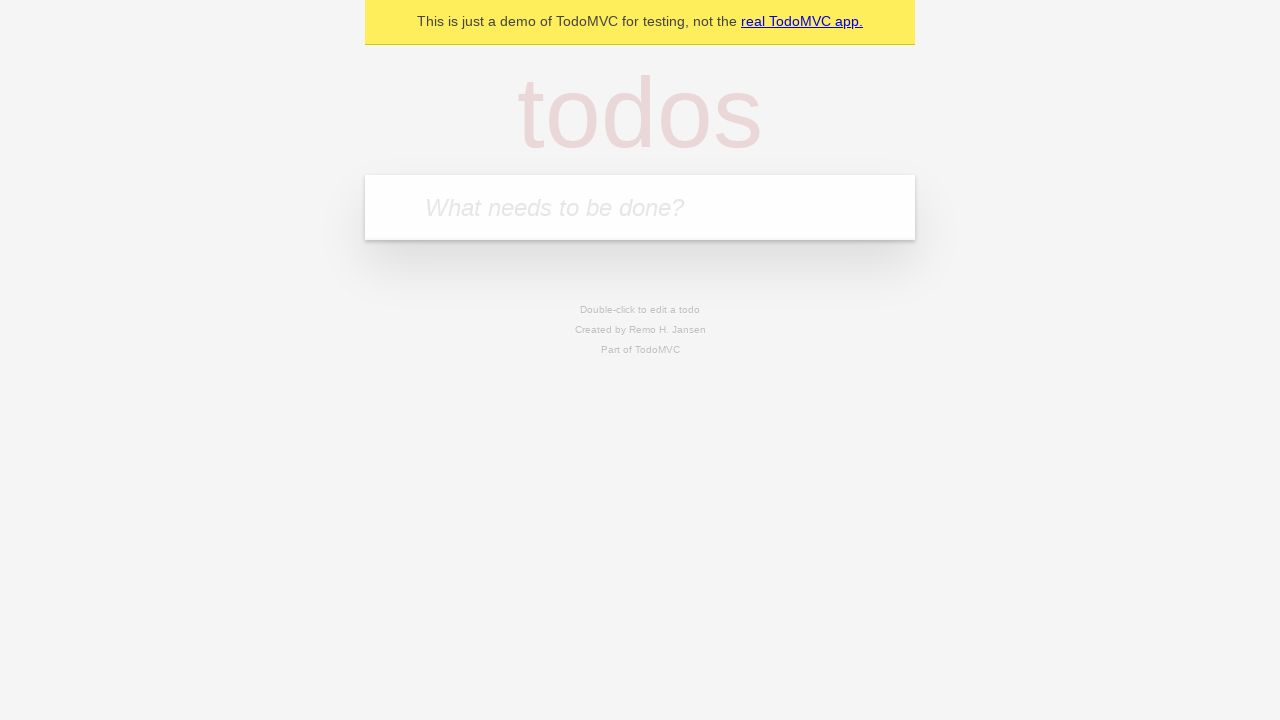

Located the todo input field with placeholder 'What needs to be done?'
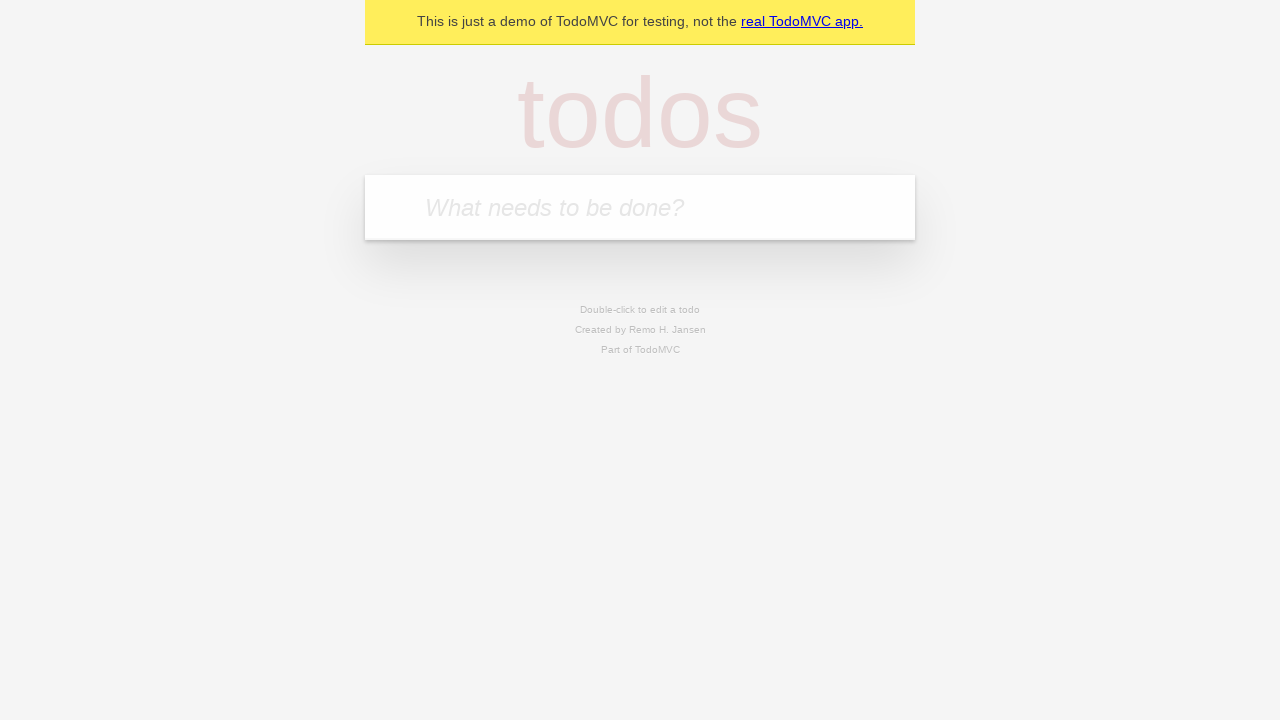

Filled todo input field with 'buy some cheese' on internal:attr=[placeholder="What needs to be done?"i]
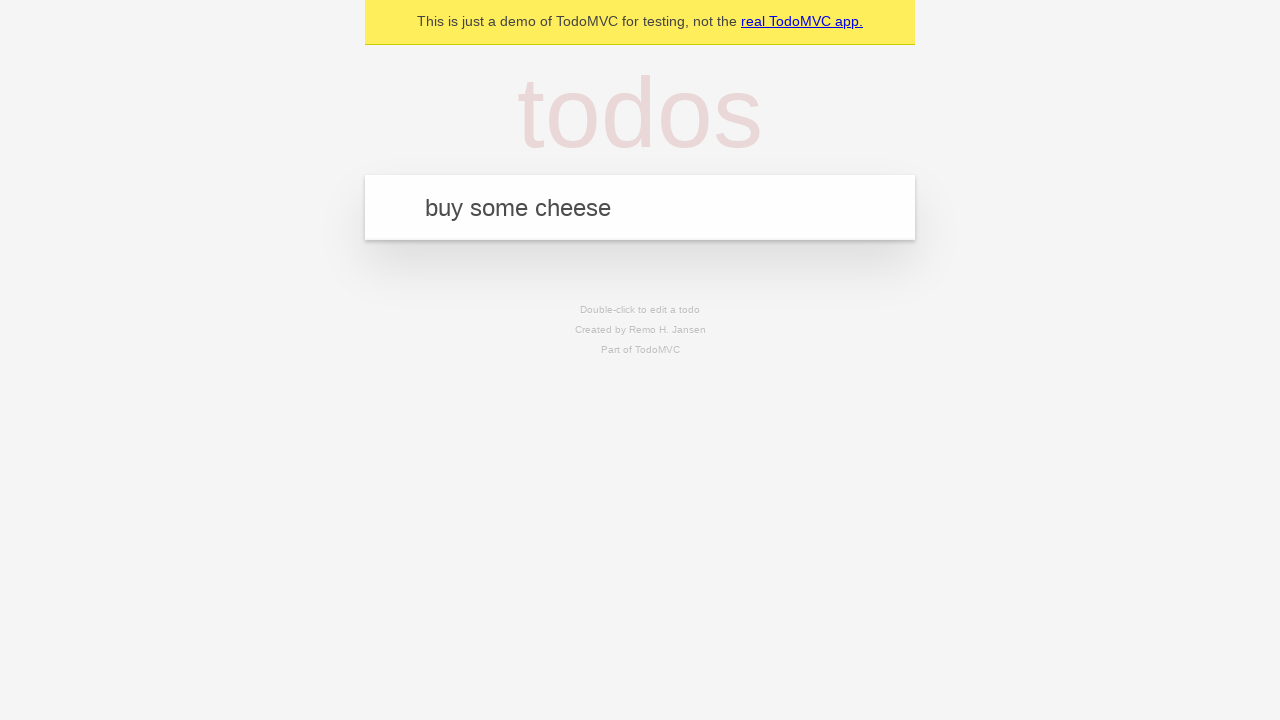

Pressed Enter to add the todo item on internal:attr=[placeholder="What needs to be done?"i]
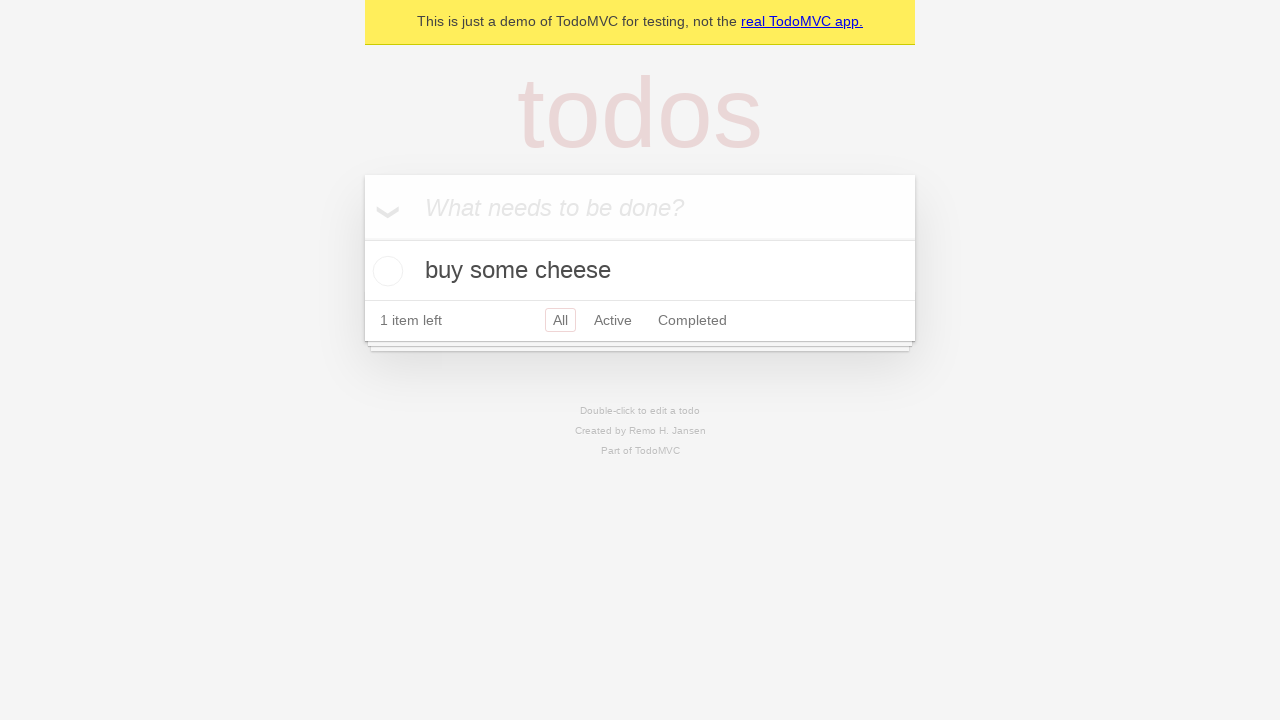

Todo item appeared in the list
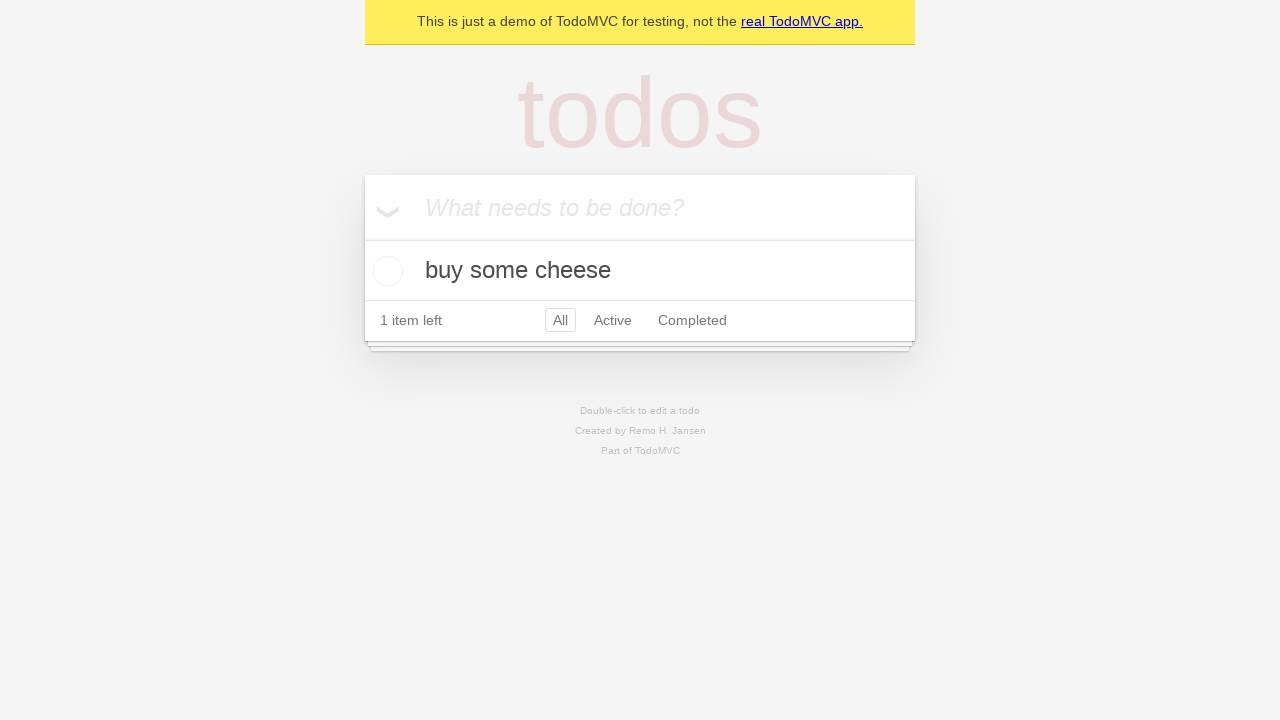

Verified that the text input field is cleared after adding the todo
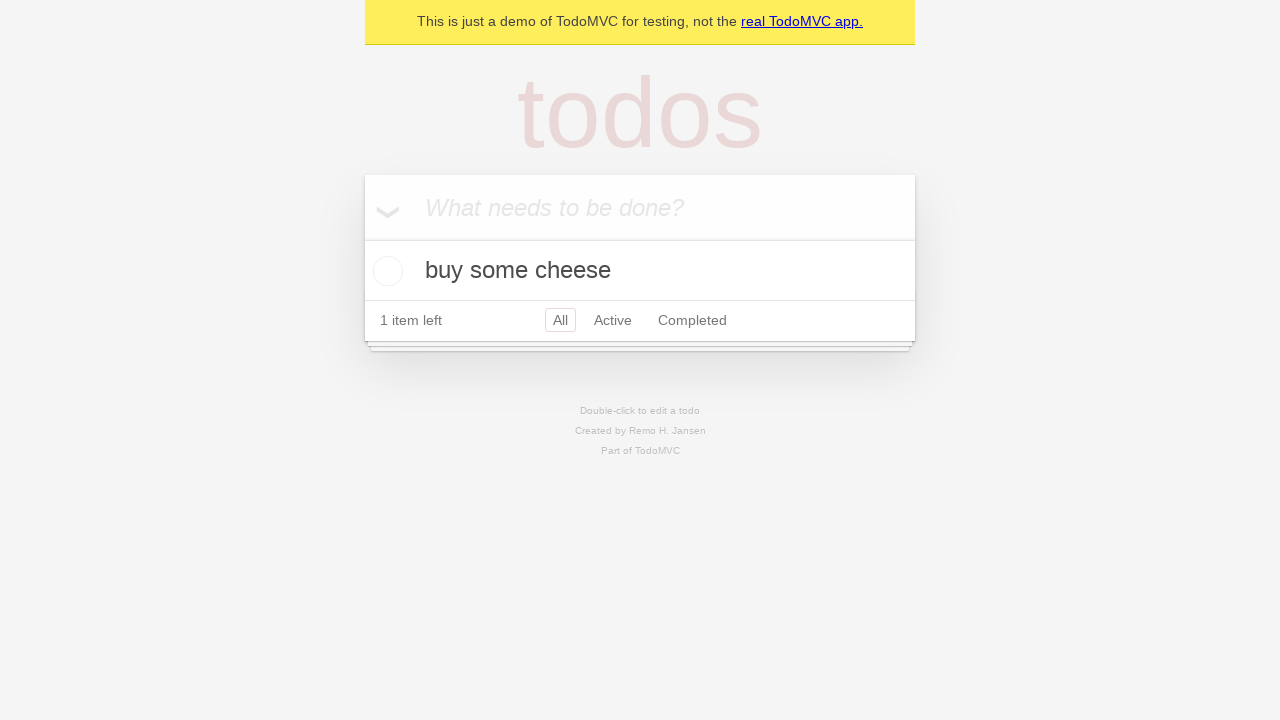

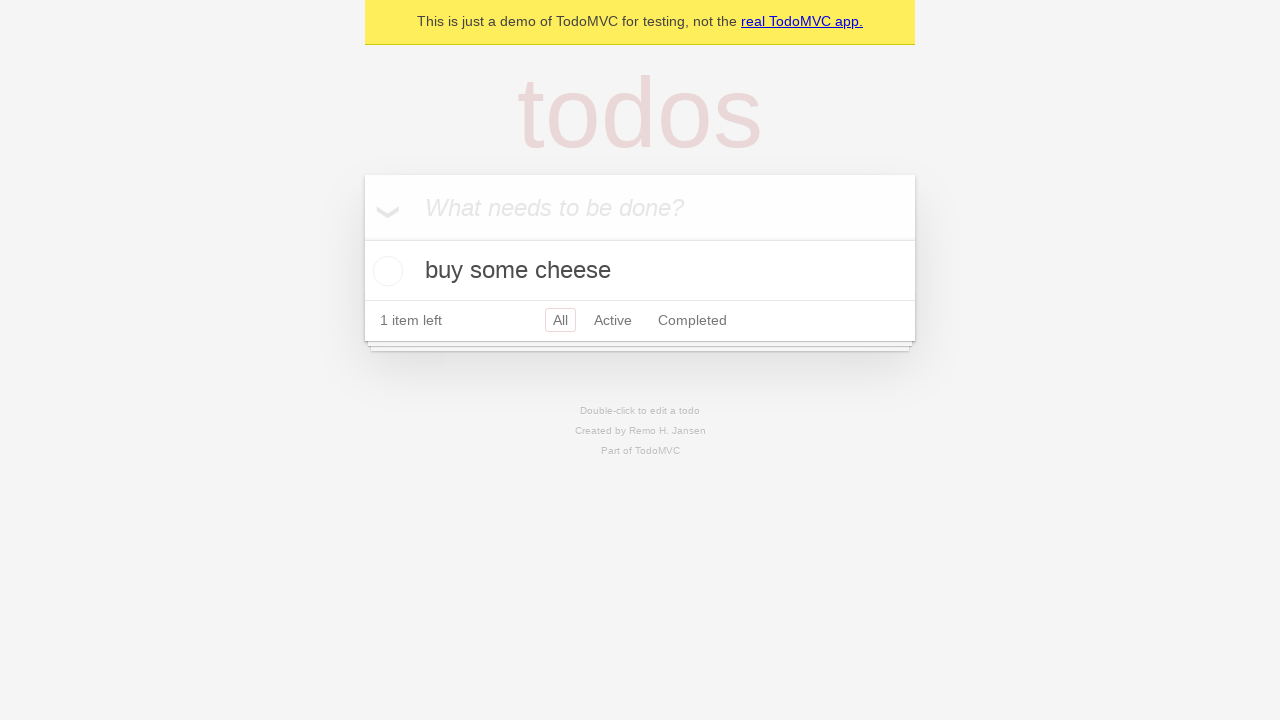